Tests keyboard input functionality by clicking on an input field and pressing arrow keys

Starting URL: https://the-internet.herokuapp.com/key_presses

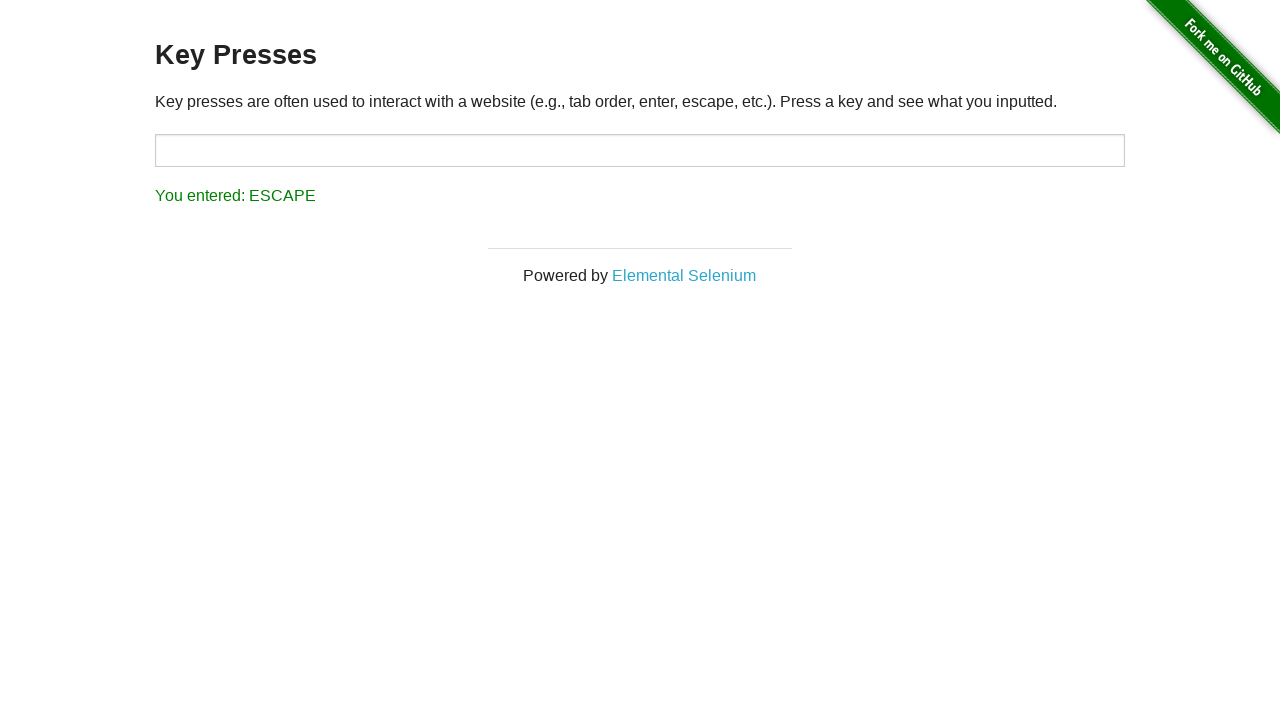

Clicked on the target input field at (640, 150) on #target
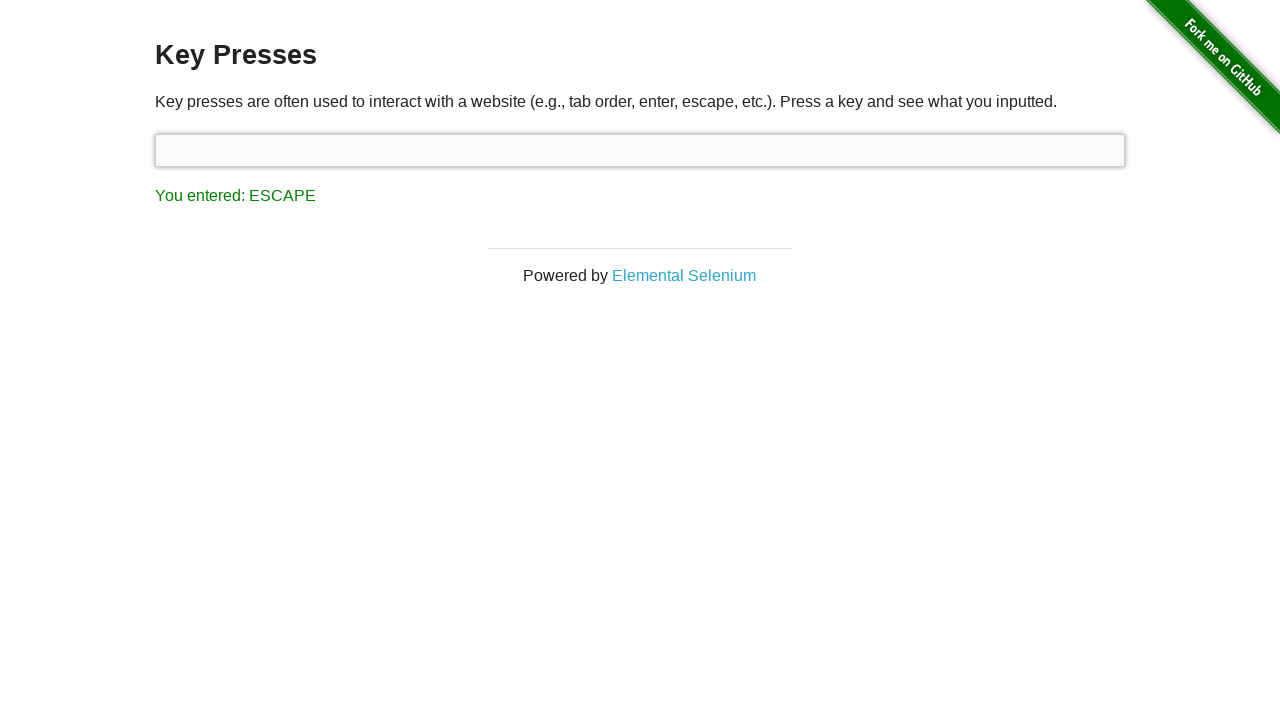

Pressed the right arrow key
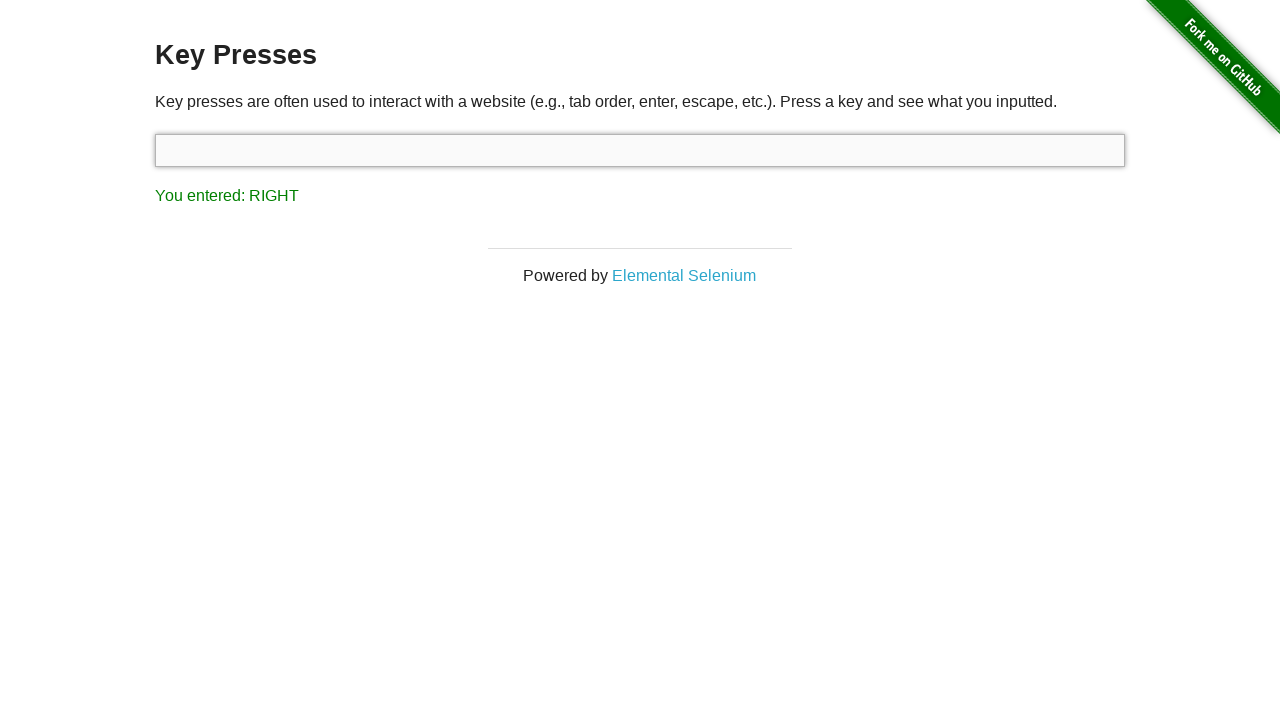

Located the result element
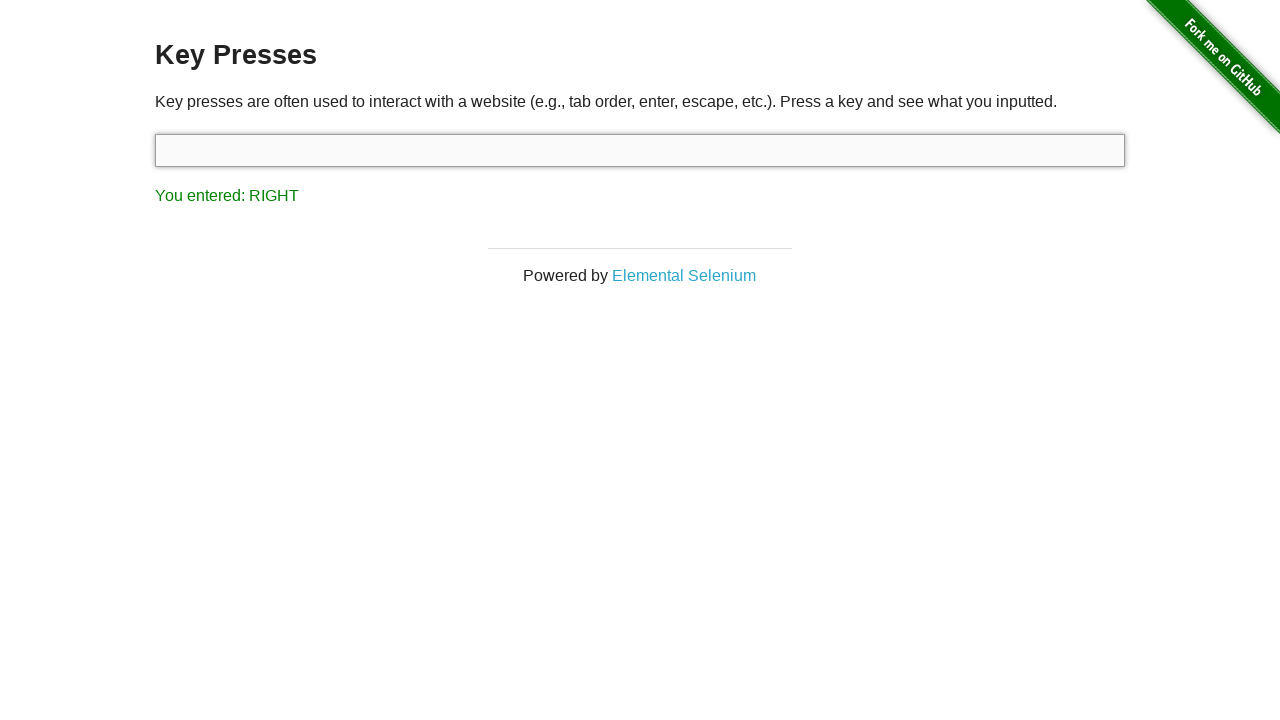

Verified result text matches 'You entered: RIGHT'
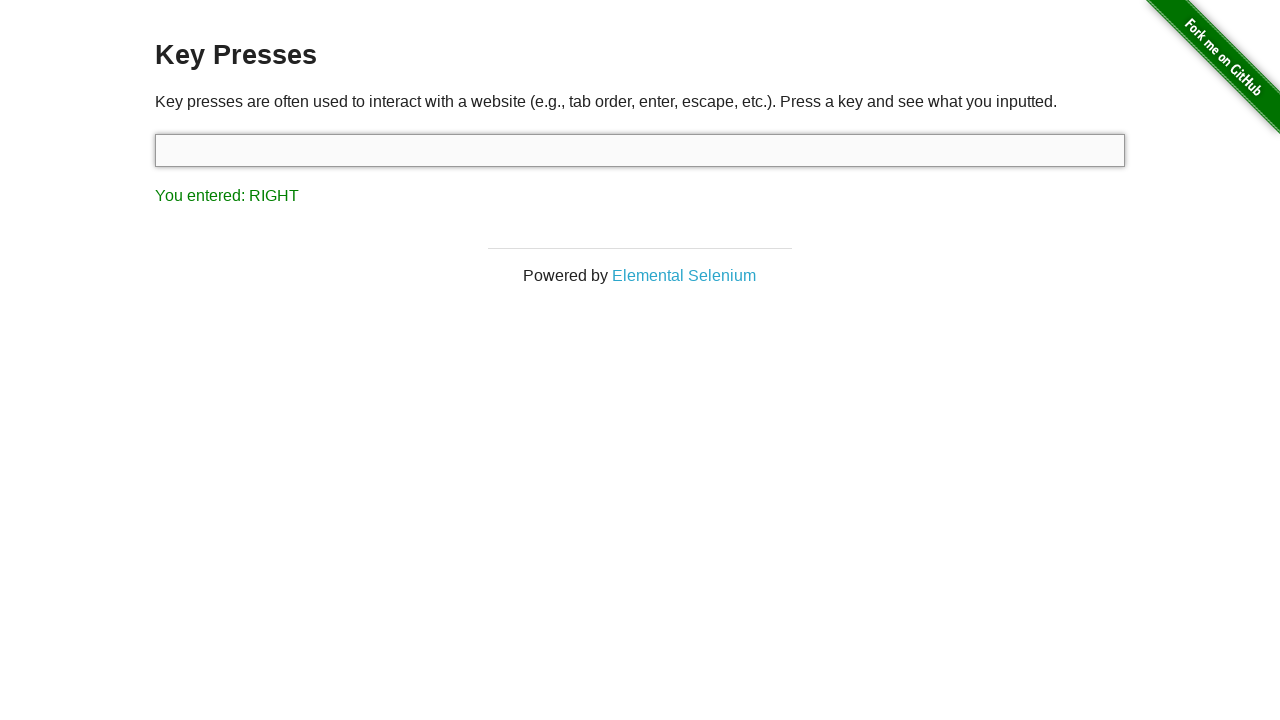

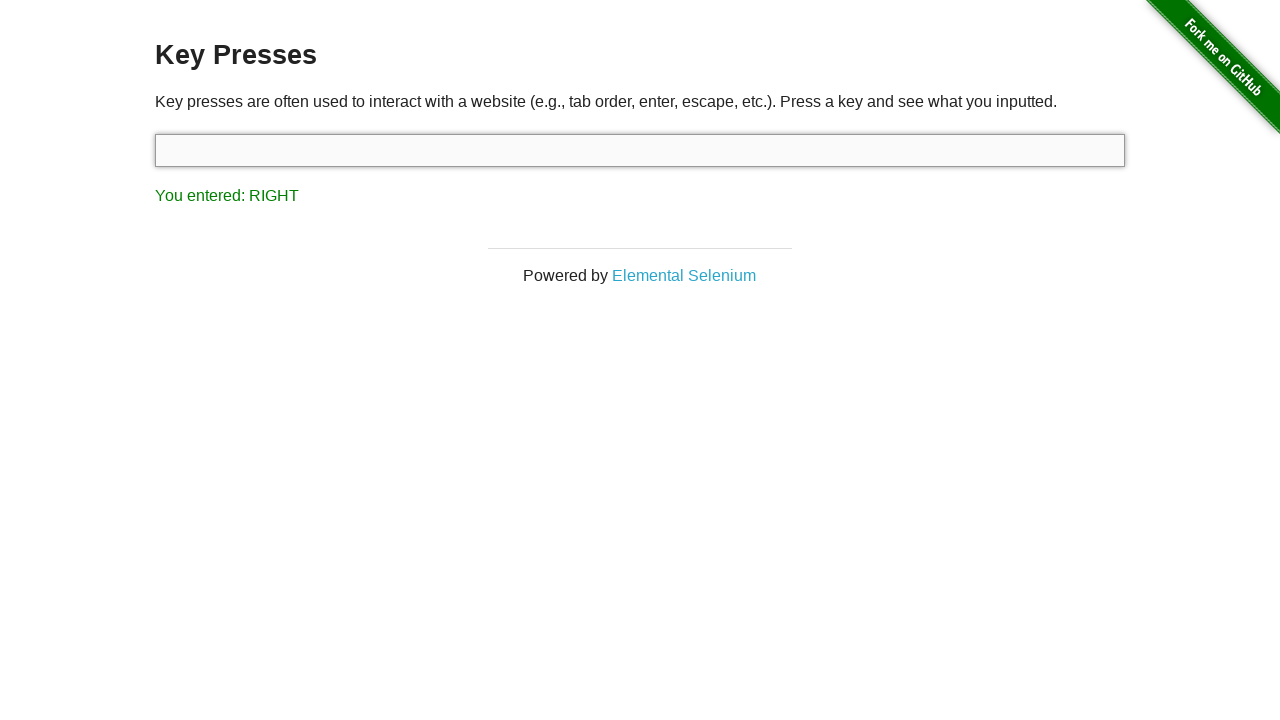